Tests keyboard action handling by sending various key presses (Enter, Backspace, Escape, Space) to a page that detects and displays key press events

Starting URL: https://the-internet.herokuapp.com/key_presses

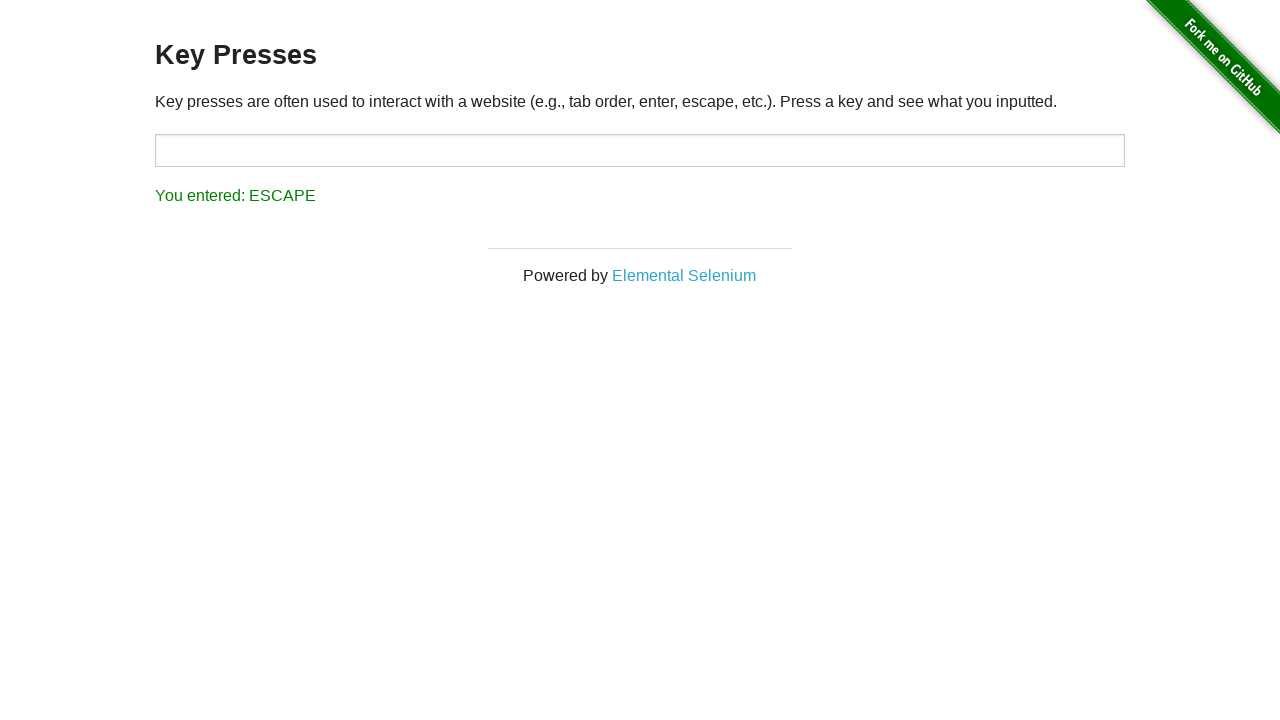

Pressed Enter key
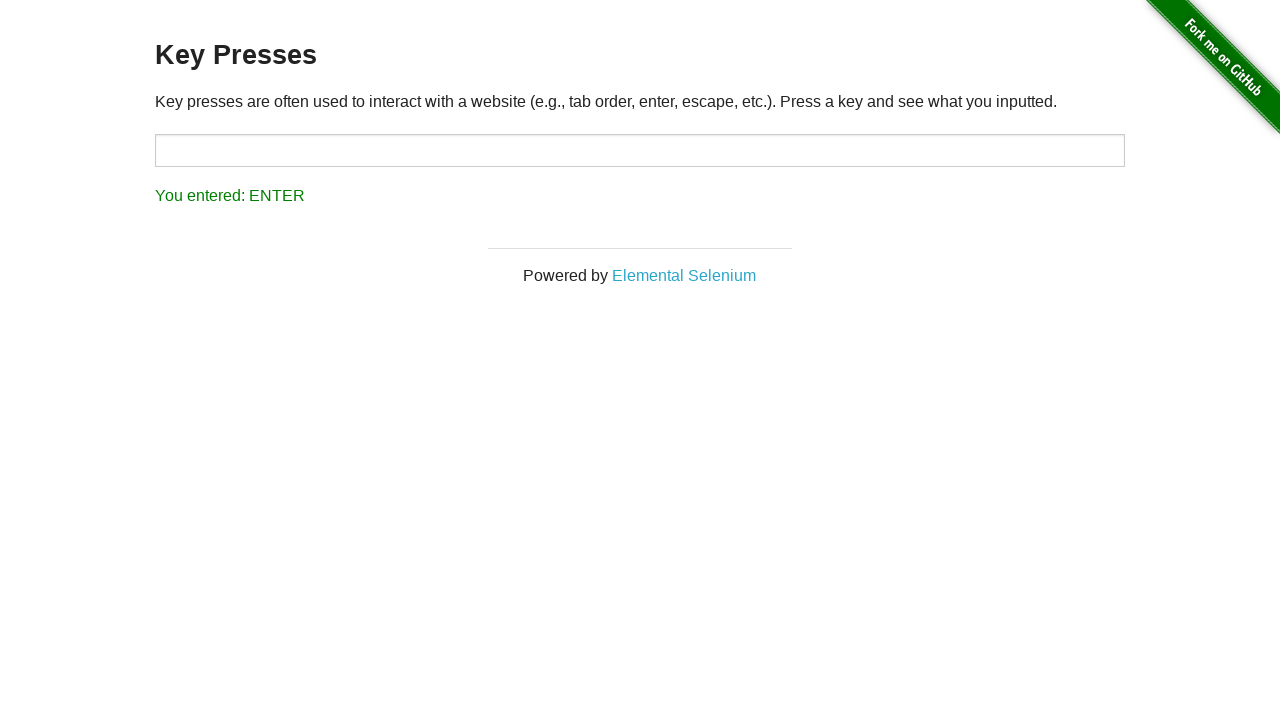

Waited 3 seconds
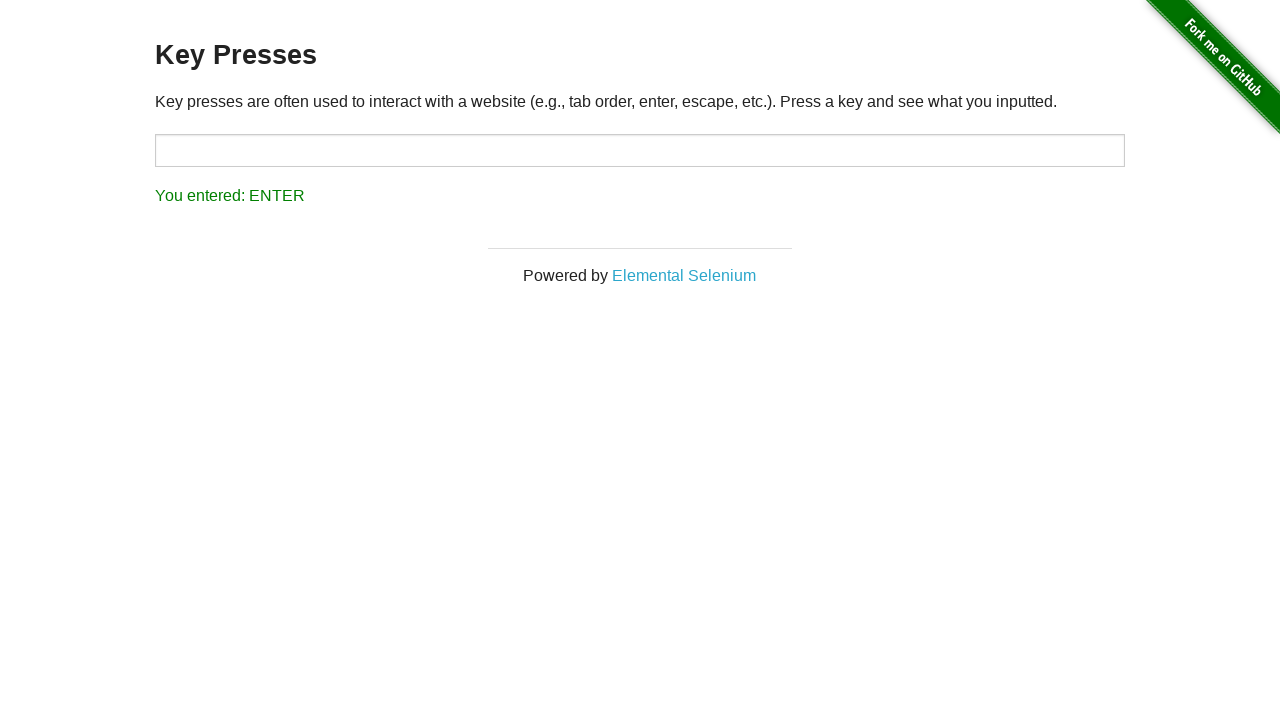

Pressed Backspace key
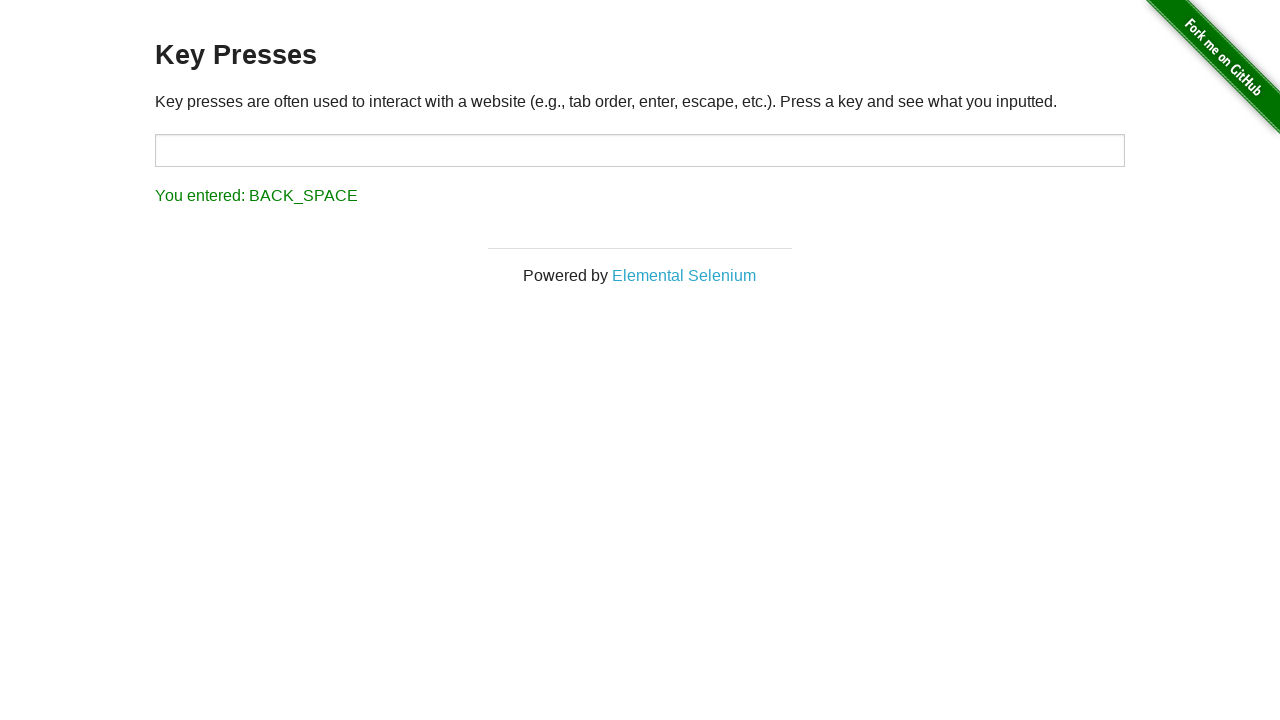

Waited 3 seconds
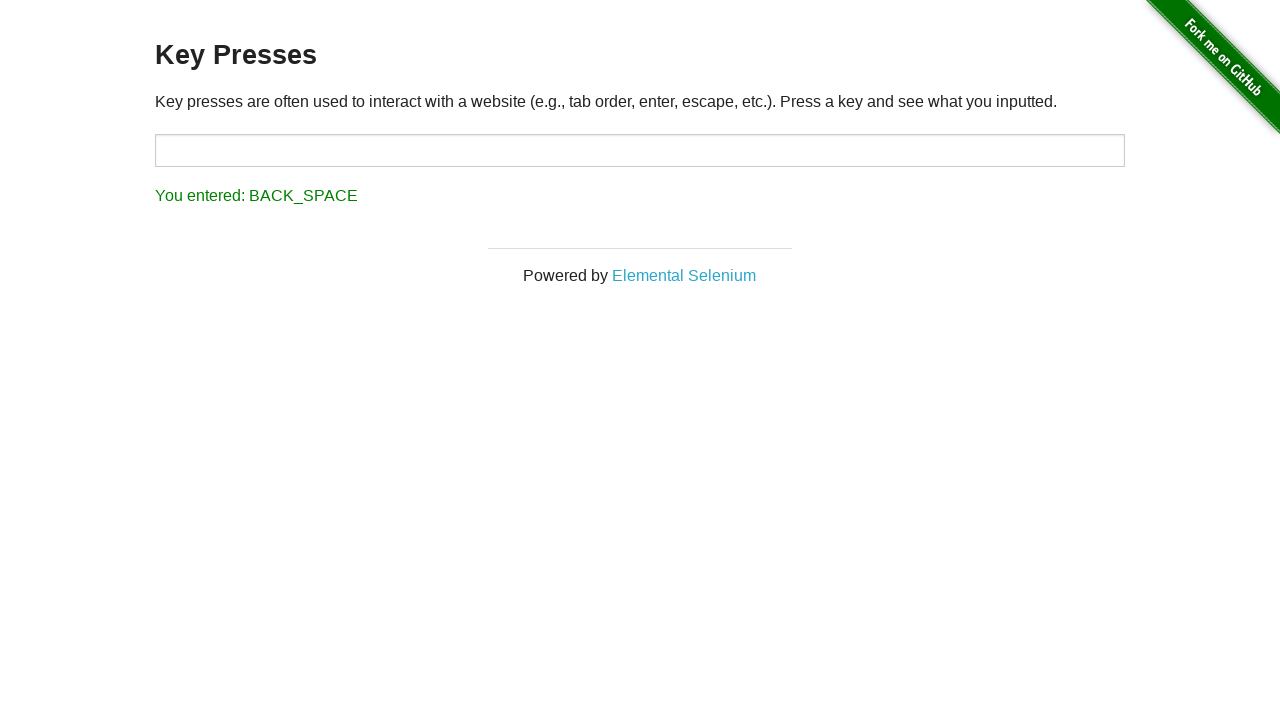

Pressed Escape key
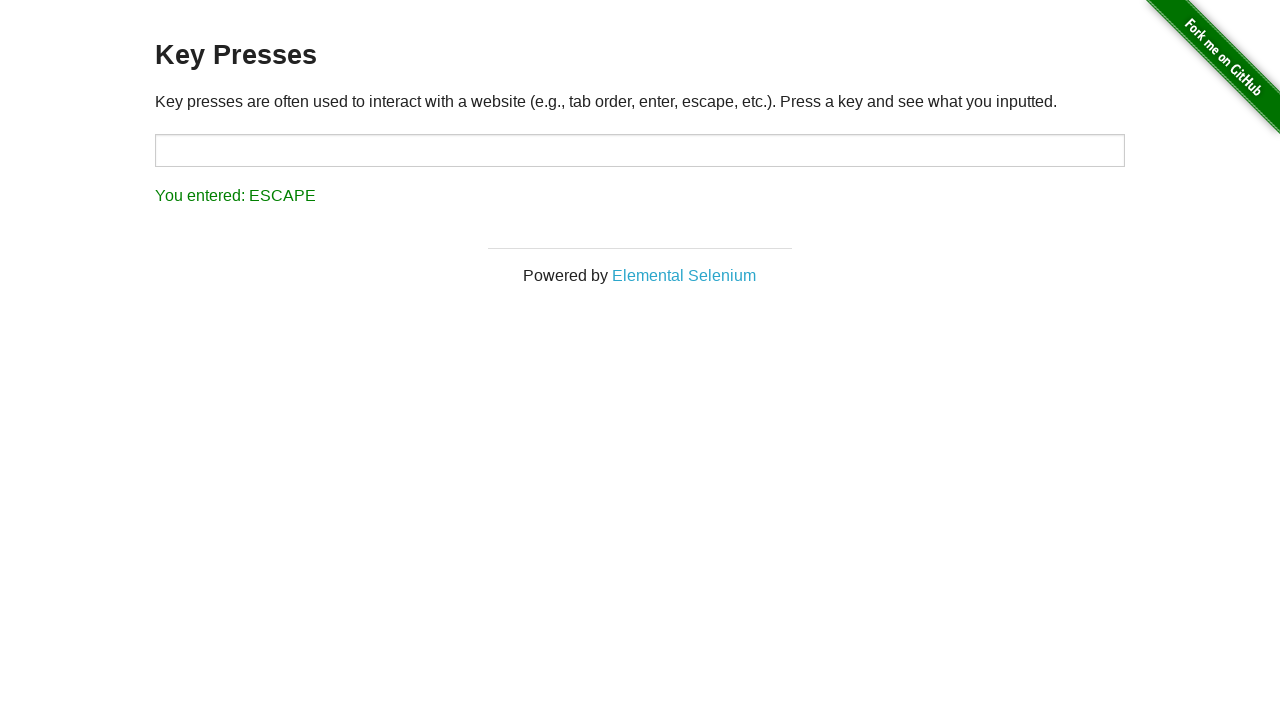

Waited 3 seconds
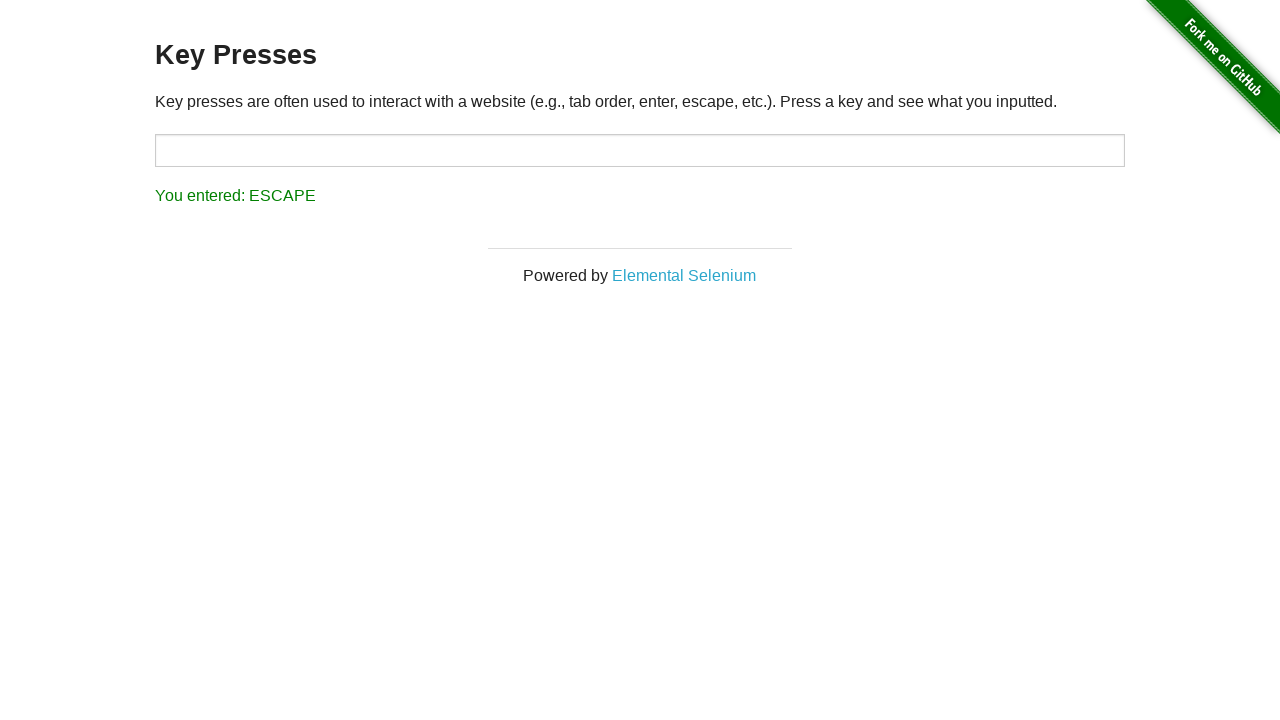

Pressed Space key
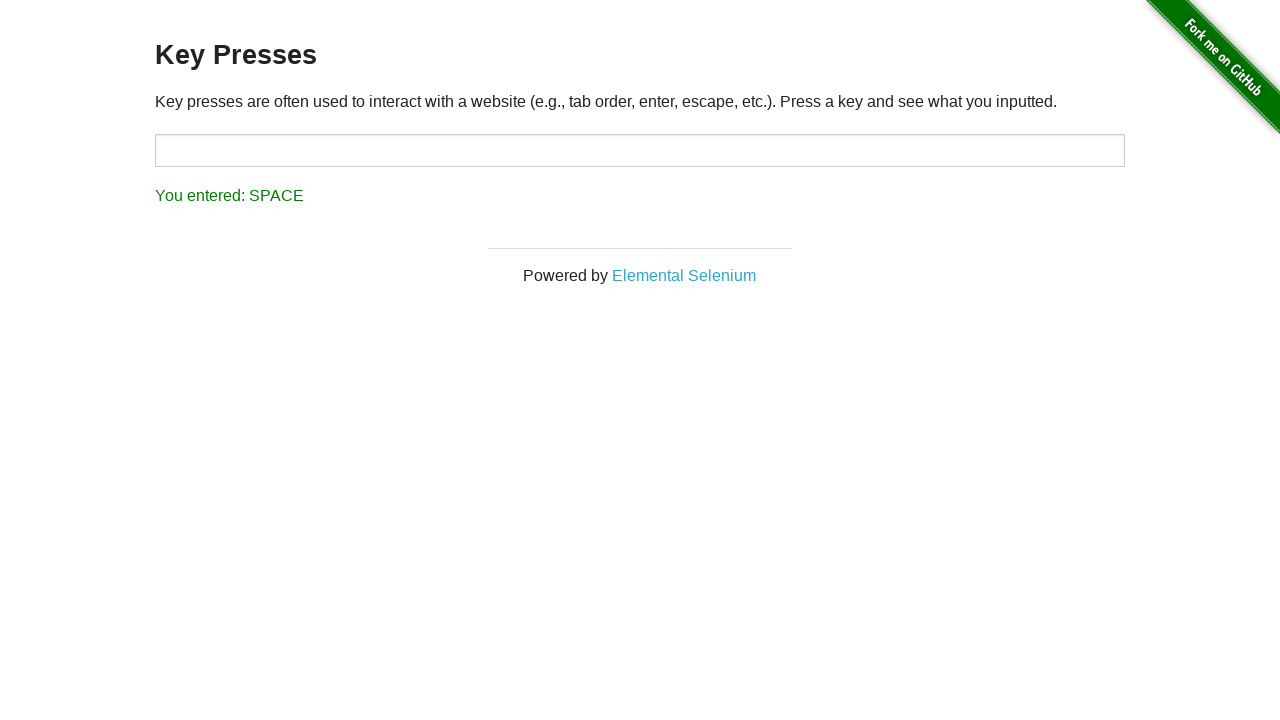

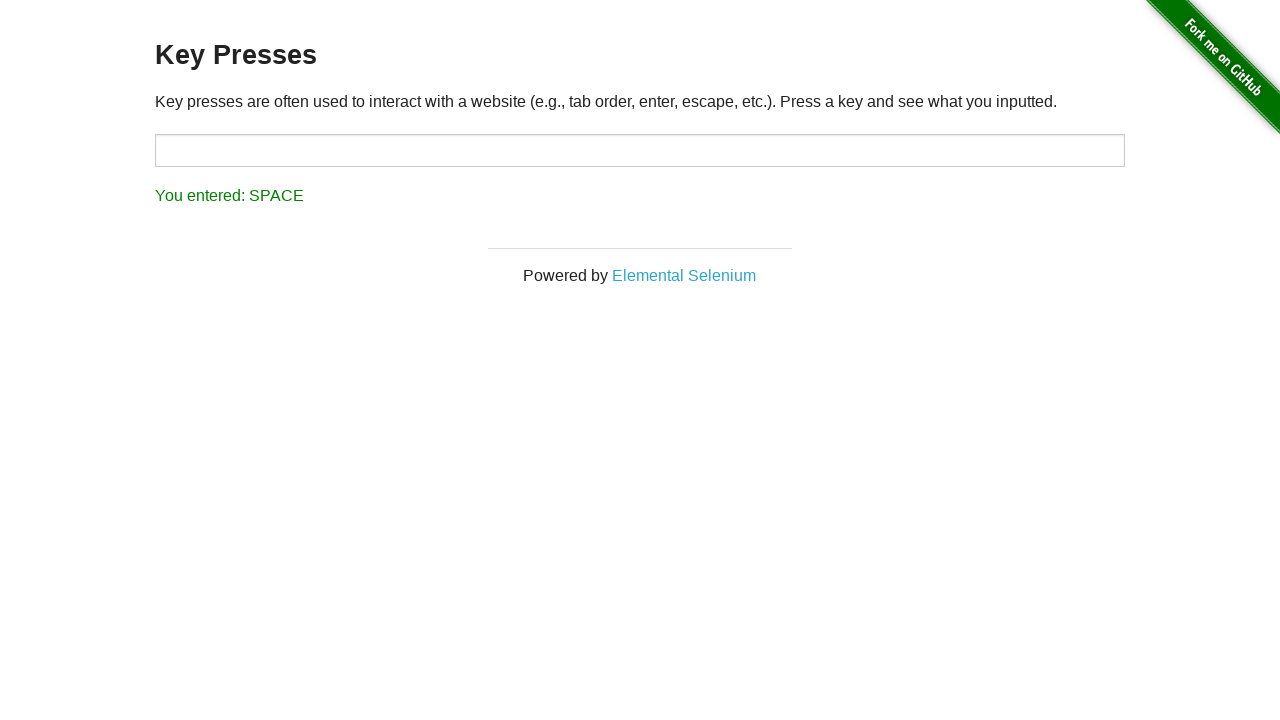